Tests a books PWA website by verifying the BOOKS title is visible and searching for "Selenium" using Shadow DOM elements

Starting URL: https://books-pwakit.appspot.com/

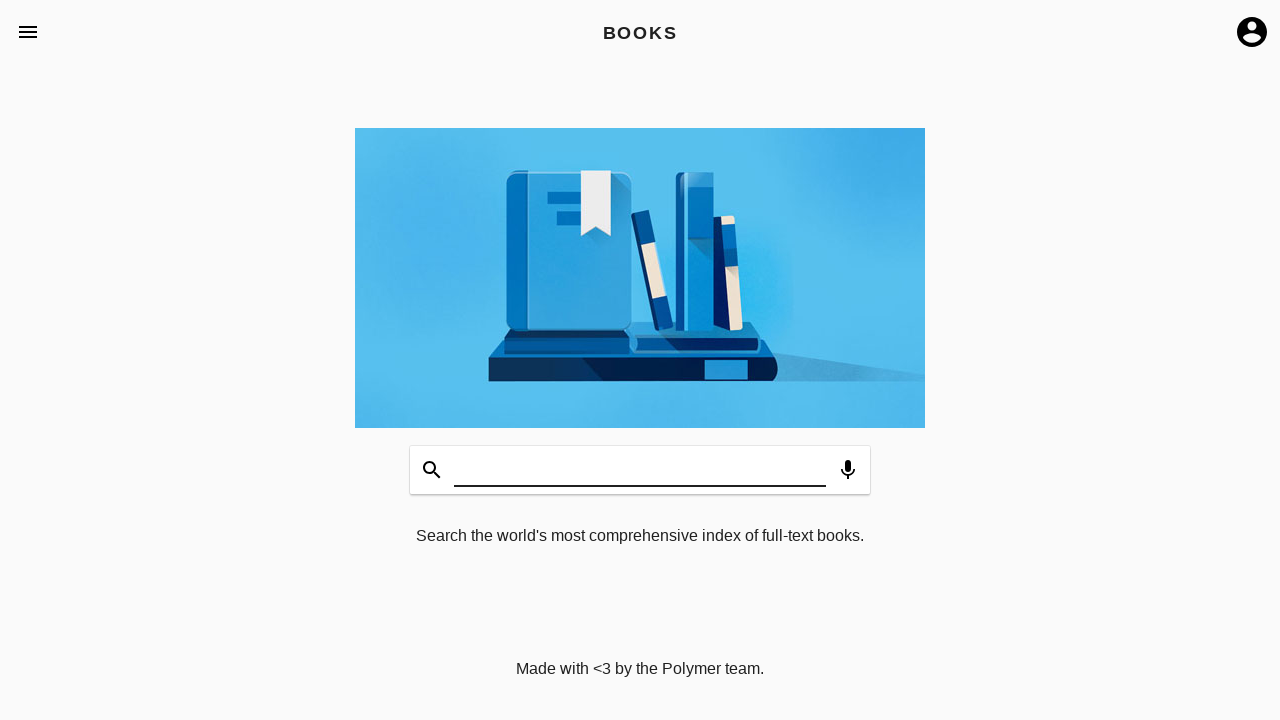

Waited for book-app element with BOOKS apptitle to be present
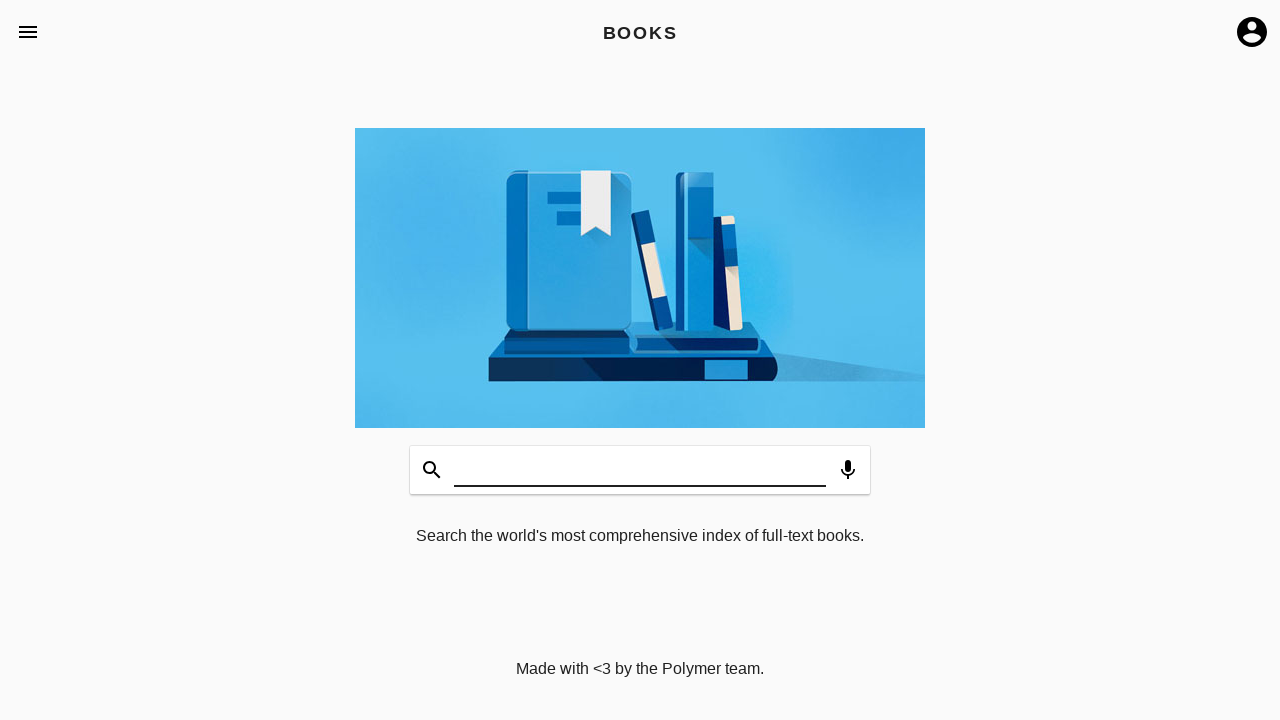

Evaluated Shadow DOM to verify BOOKS title is visible
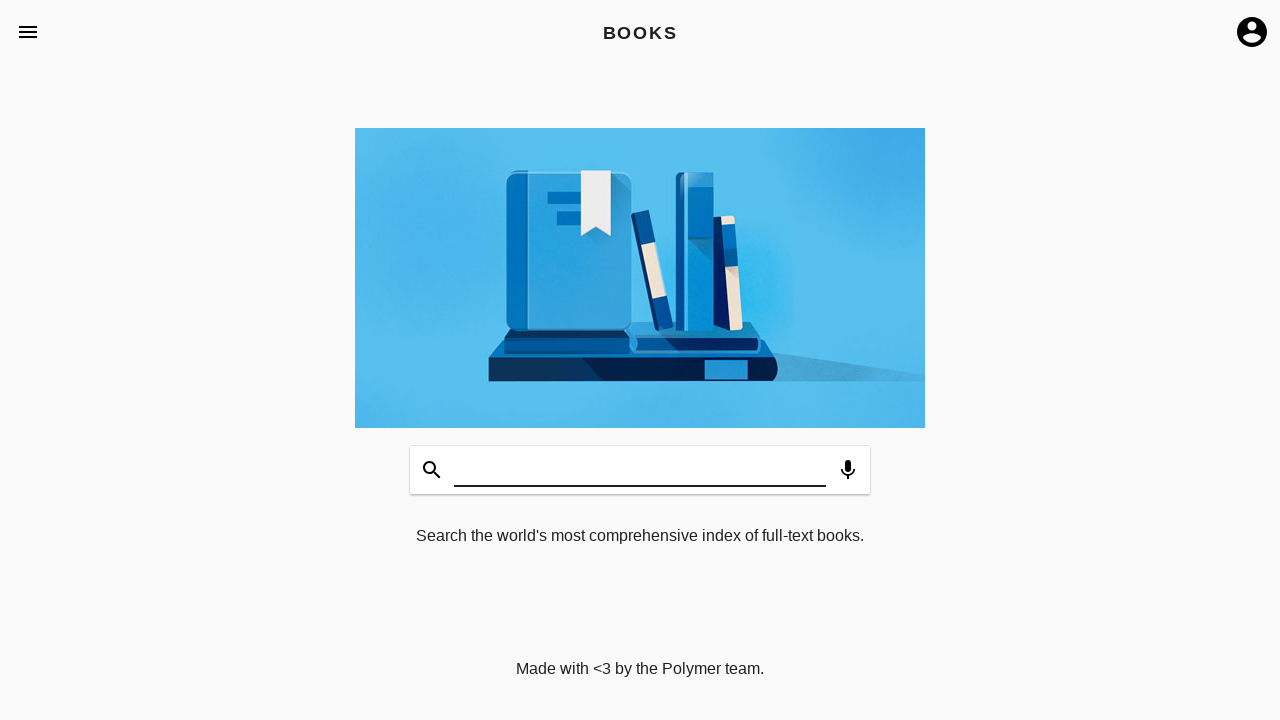

Assertion passed: BOOKS title is visible
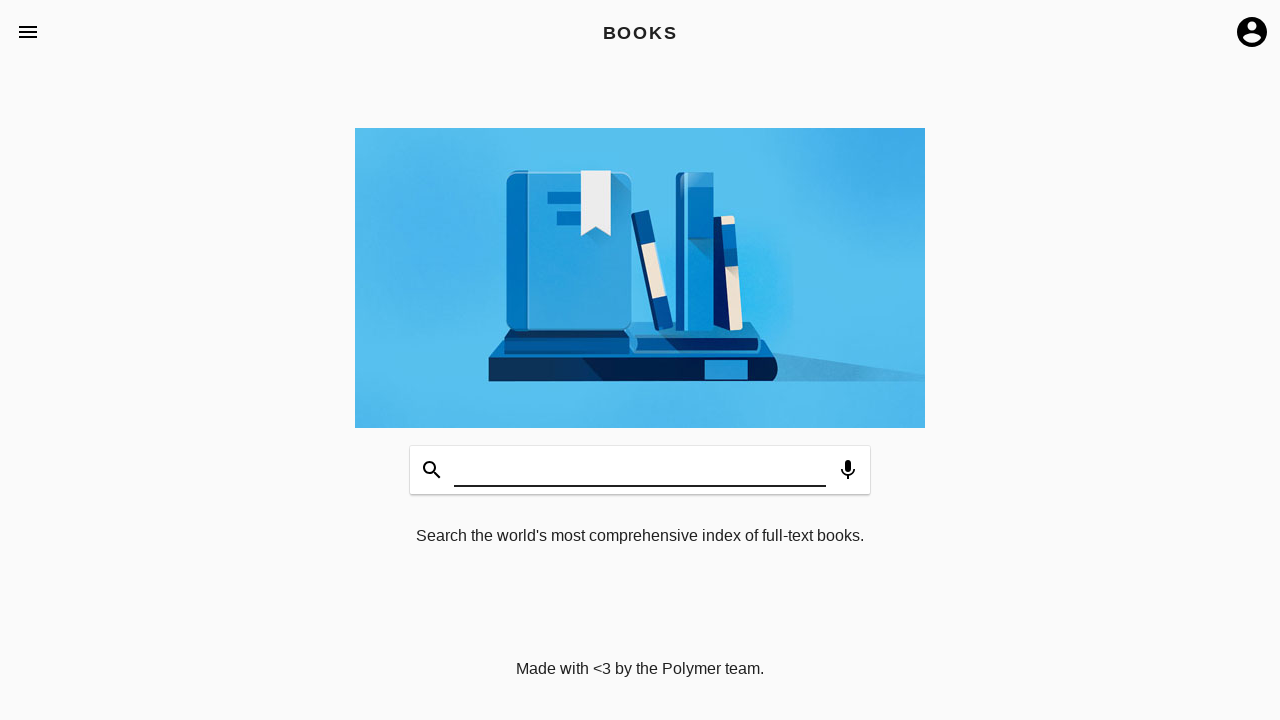

Entered 'Selenium' in search box and triggered search via Shadow DOM
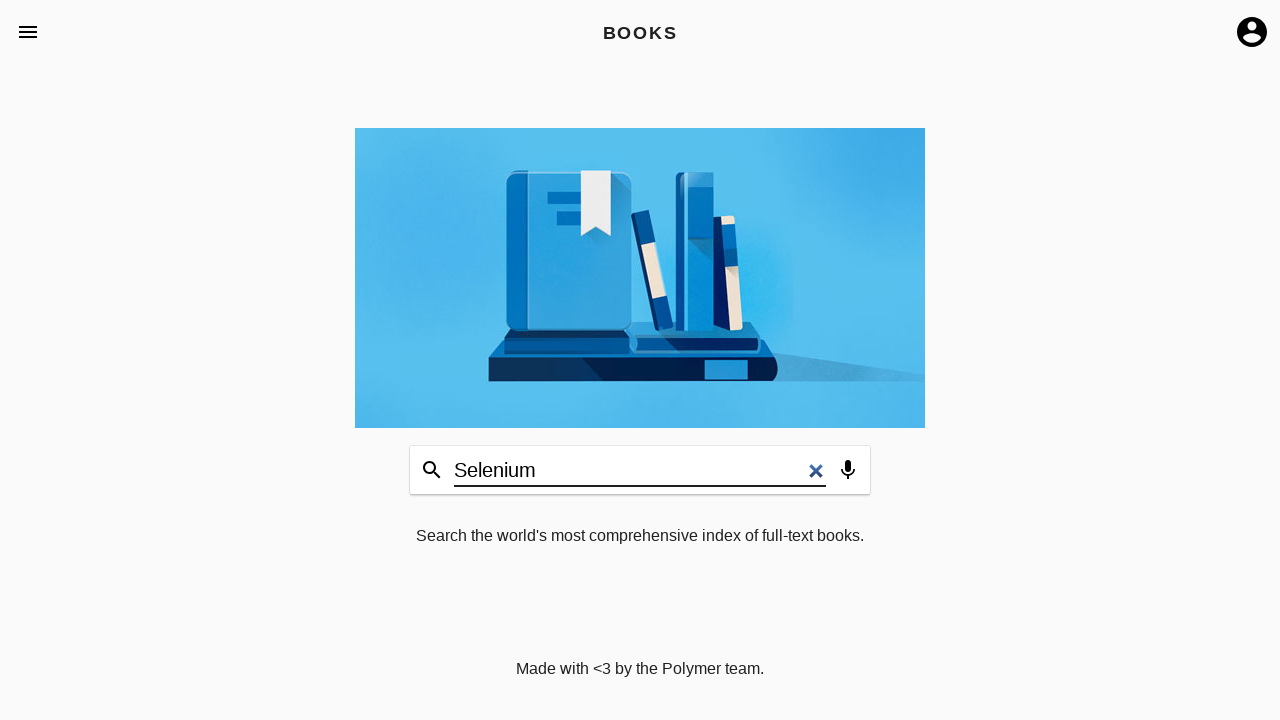

Waited 2 seconds for search results to load
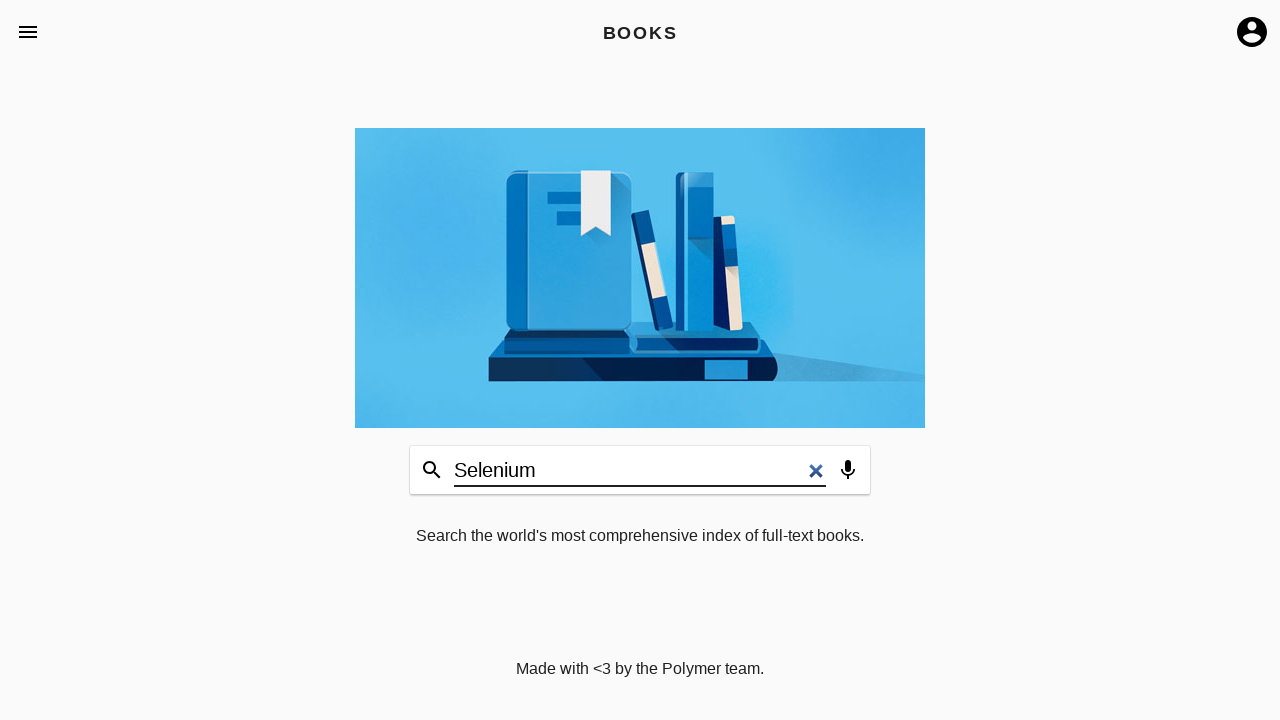

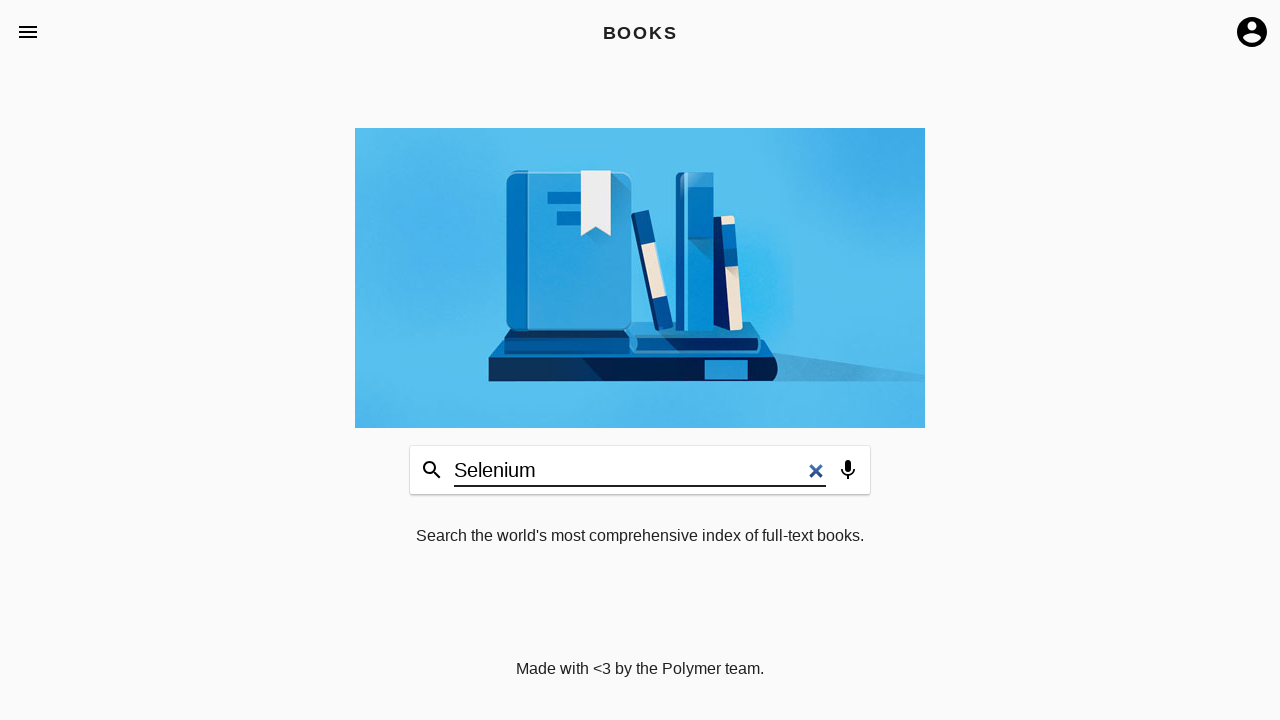